Verifies that the contact button is displayed in the website header navigation

Starting URL: https://wewill.tech

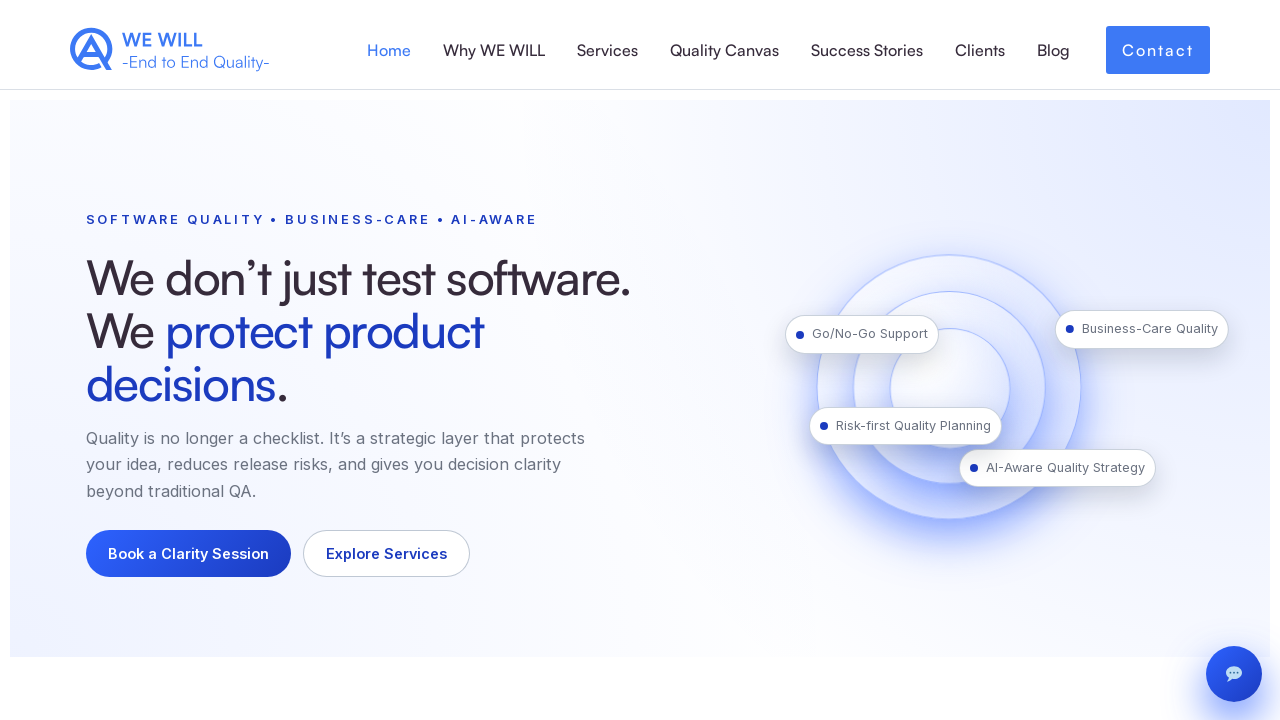

Located contact button in header navigation
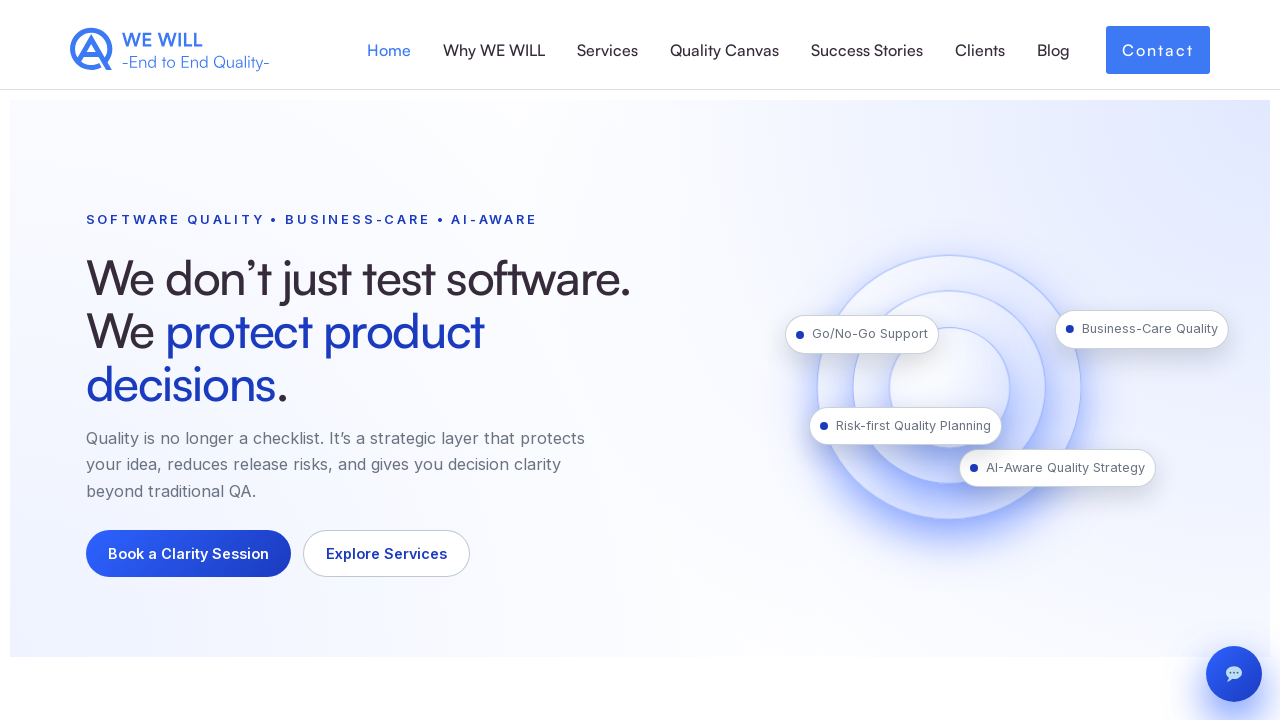

Contact button became visible
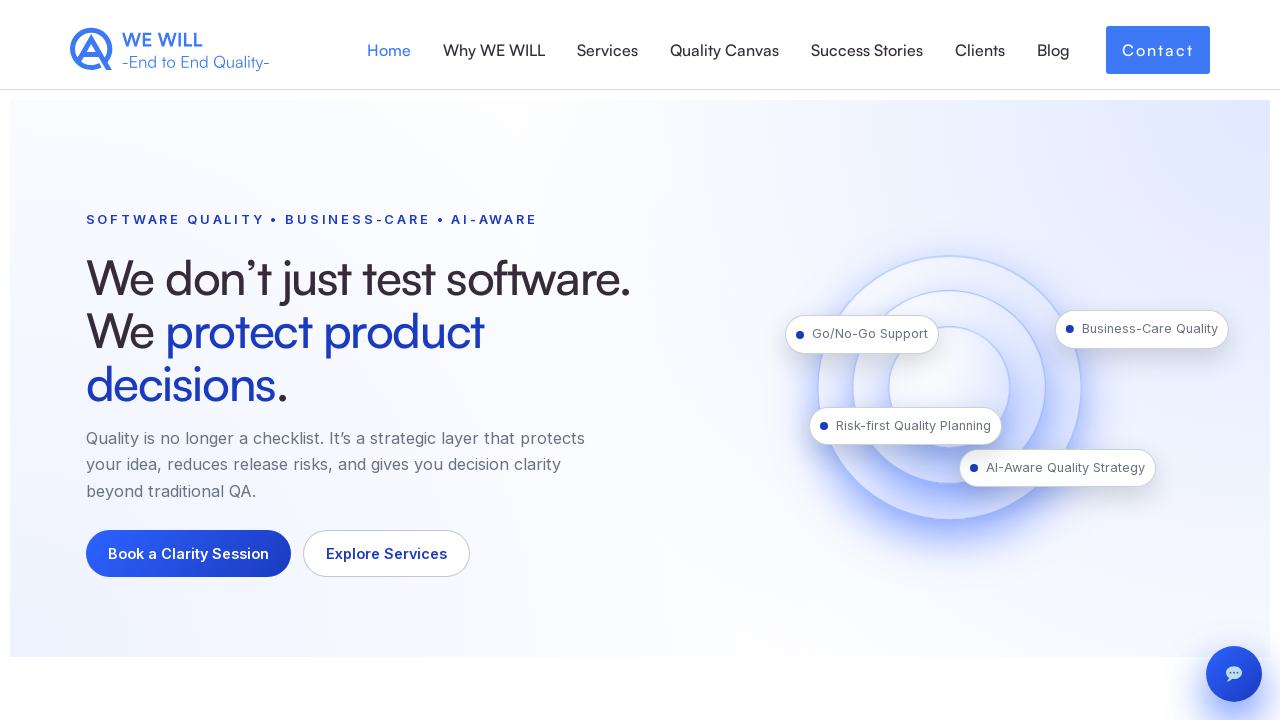

Verified contact button is displayed in website header
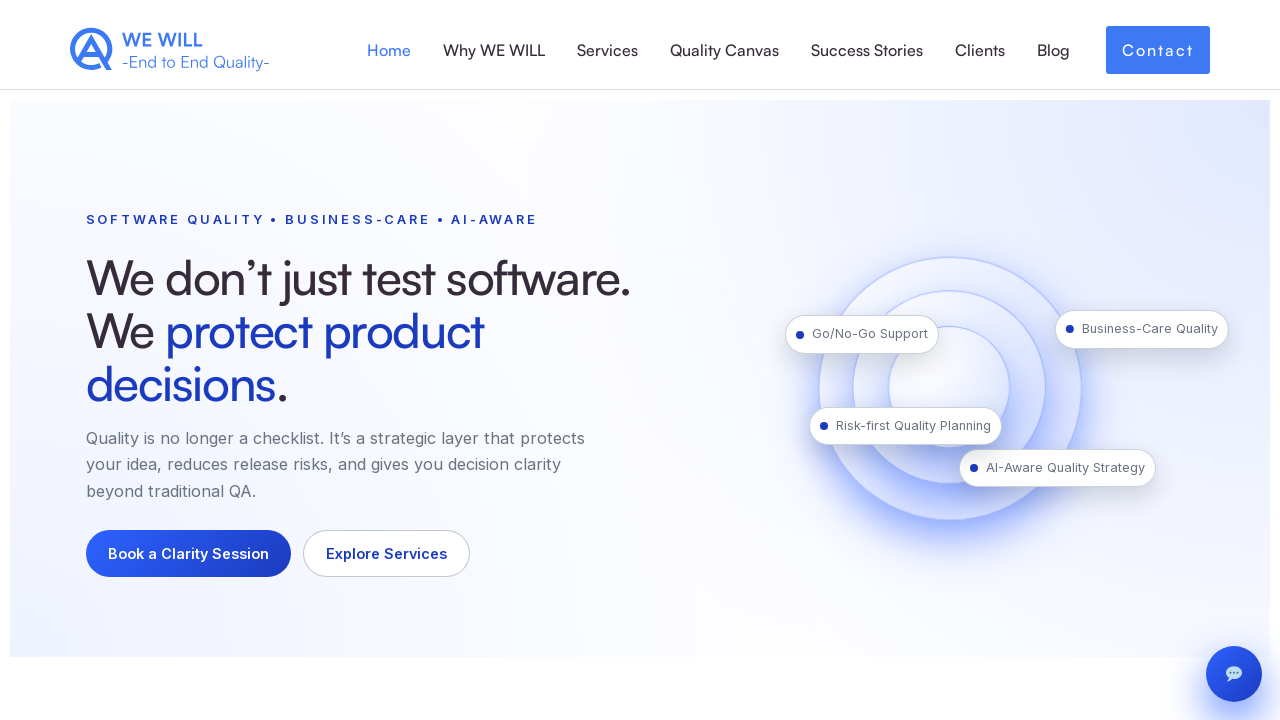

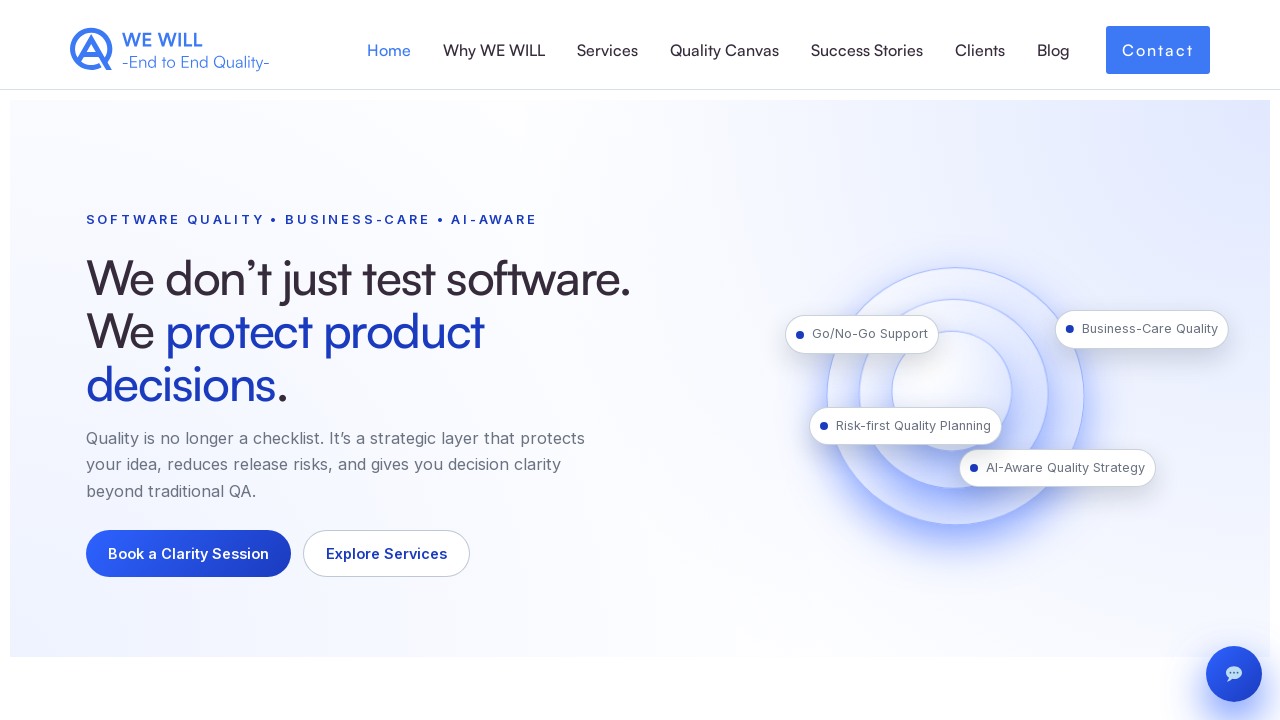